Tests handling of JavaScript alert dialogs by creating alerts programmatically and interacting with them through accept and dismiss actions

Starting URL: https://www.calculator.net/calorie-calculator.html

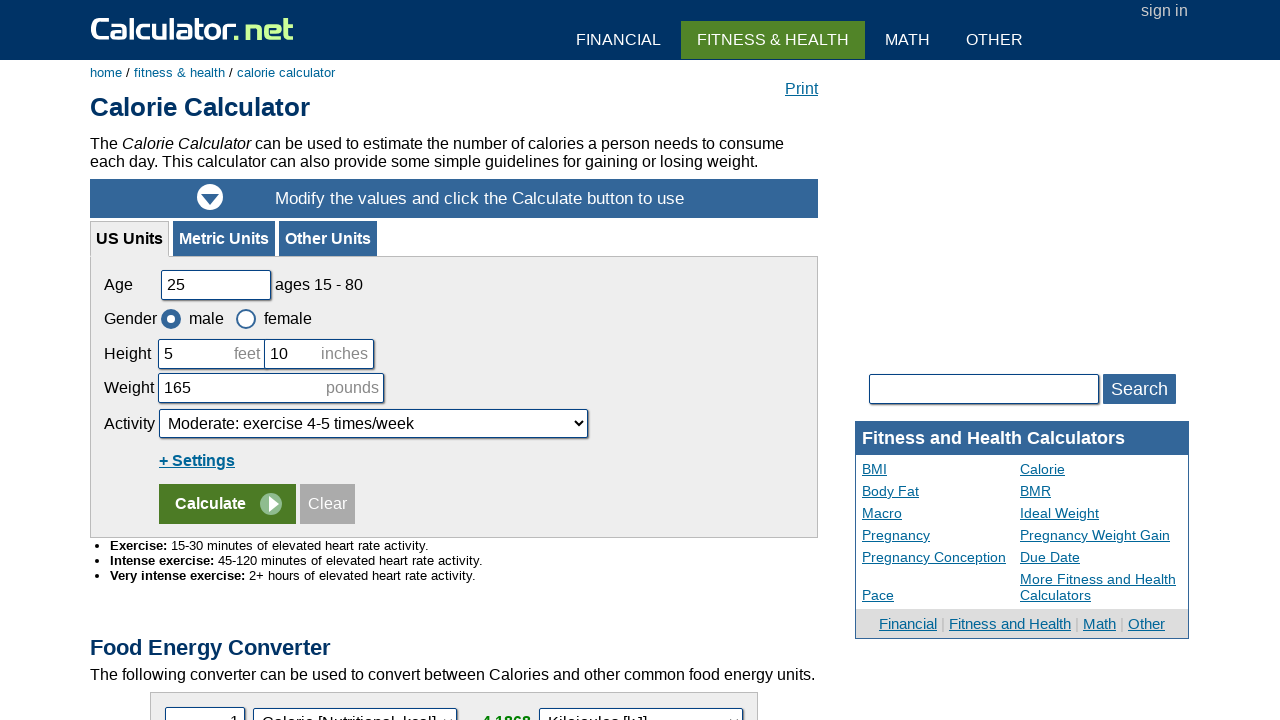

Created informational alert dialog with JavaScript
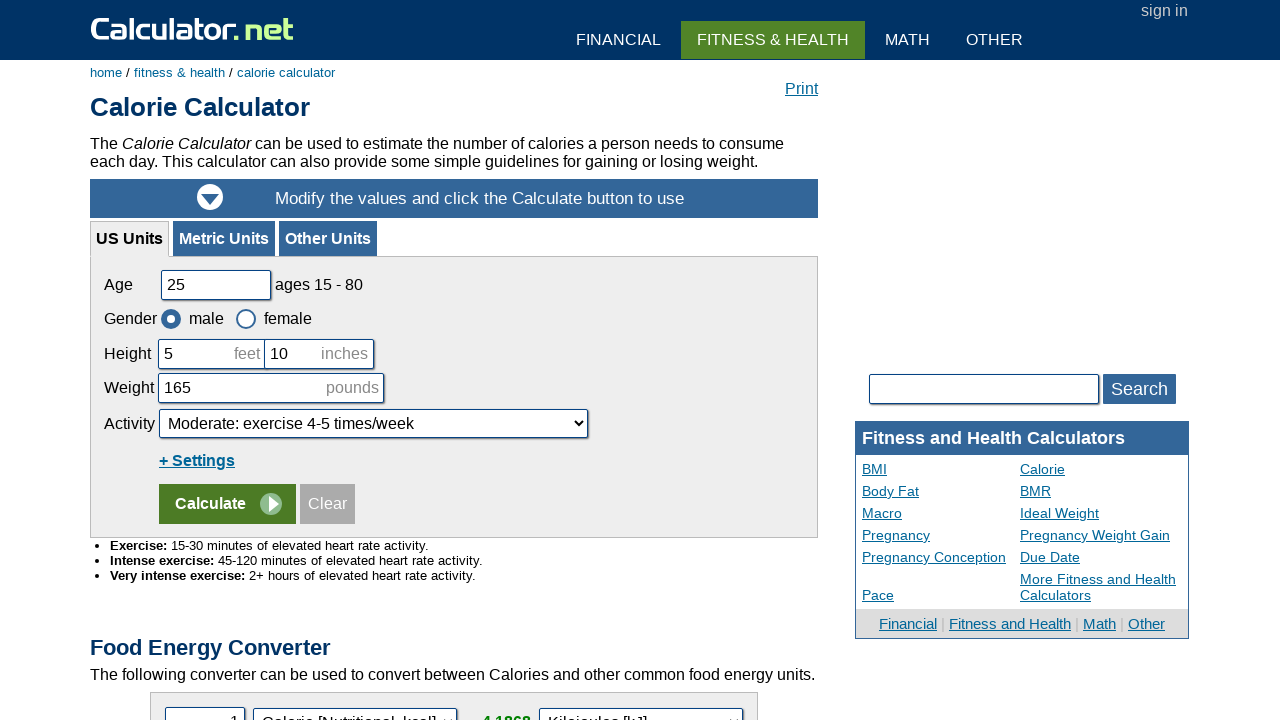

Set up dialog handler to accept alerts
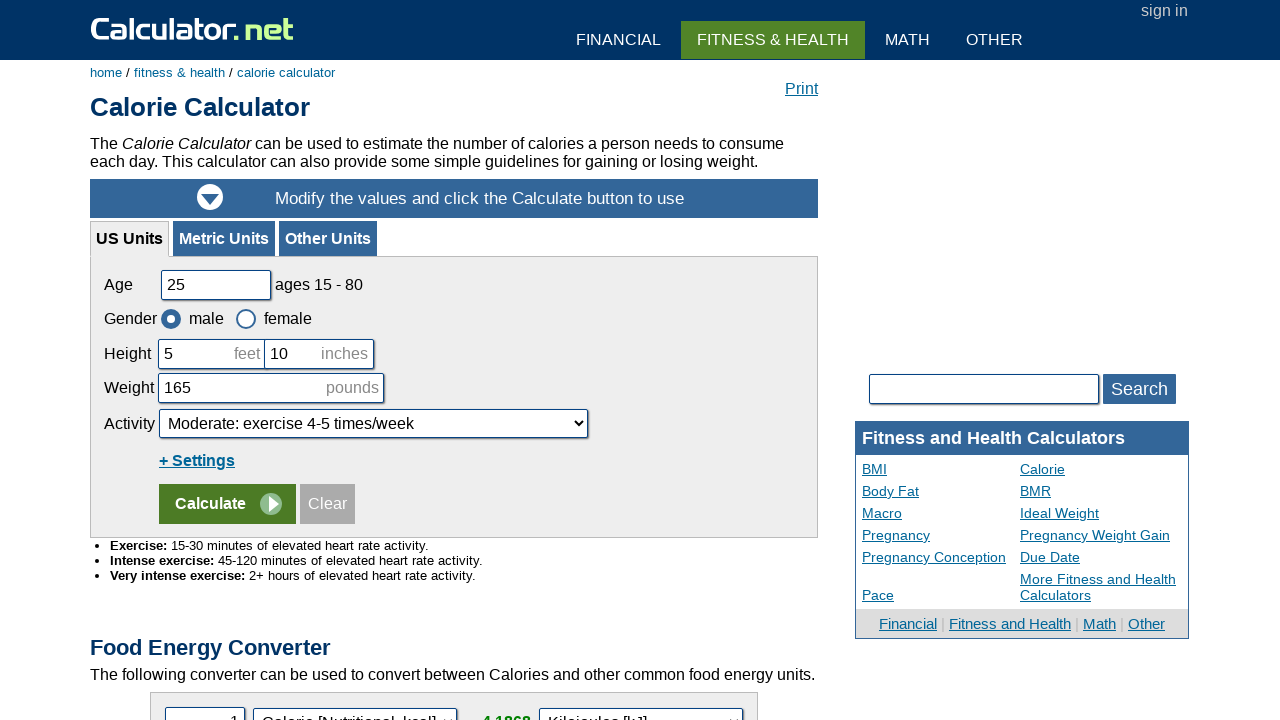

Waited 3 seconds for alert handling to complete
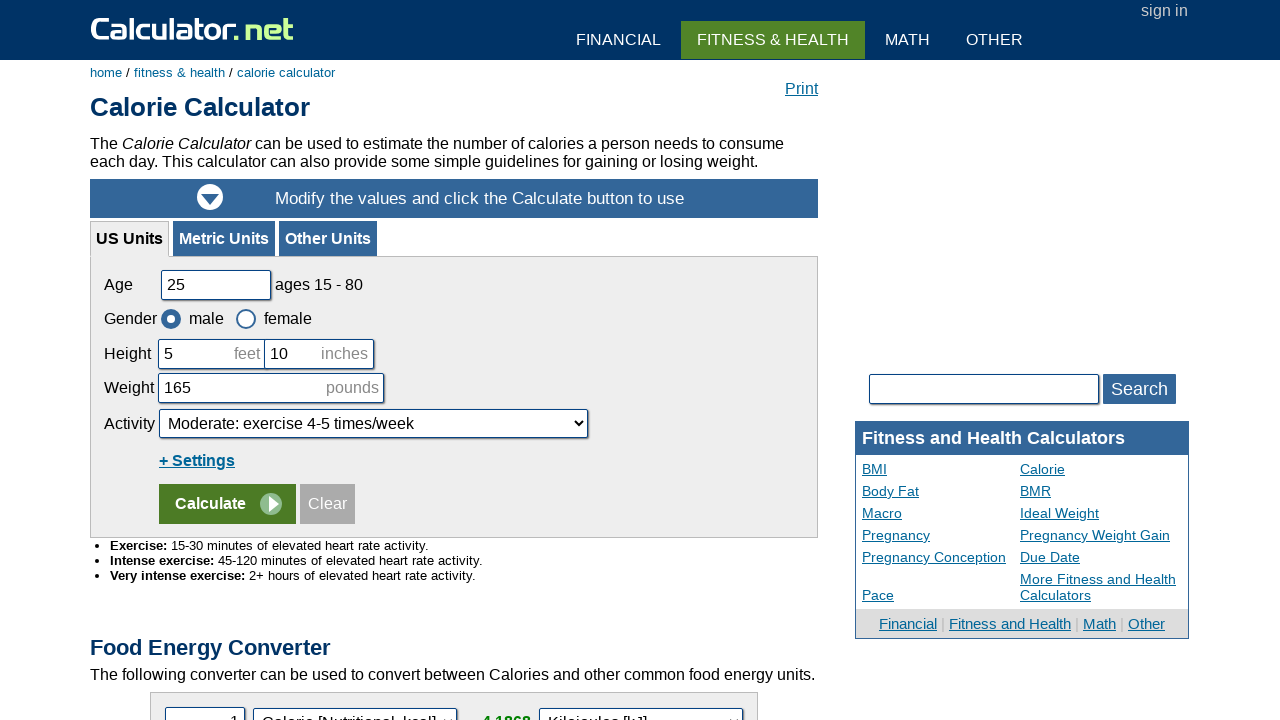

Created confirmation dialog with JavaScript
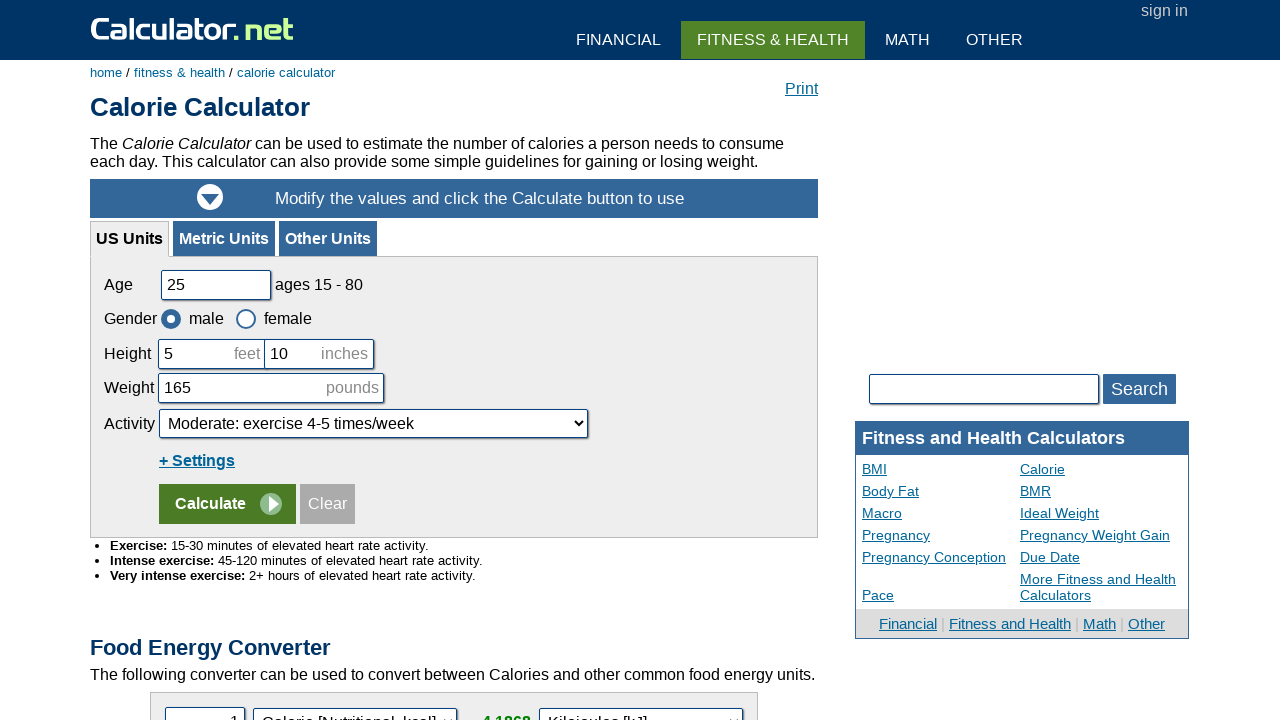

Set up dialog handler to dismiss confirmation dialogs
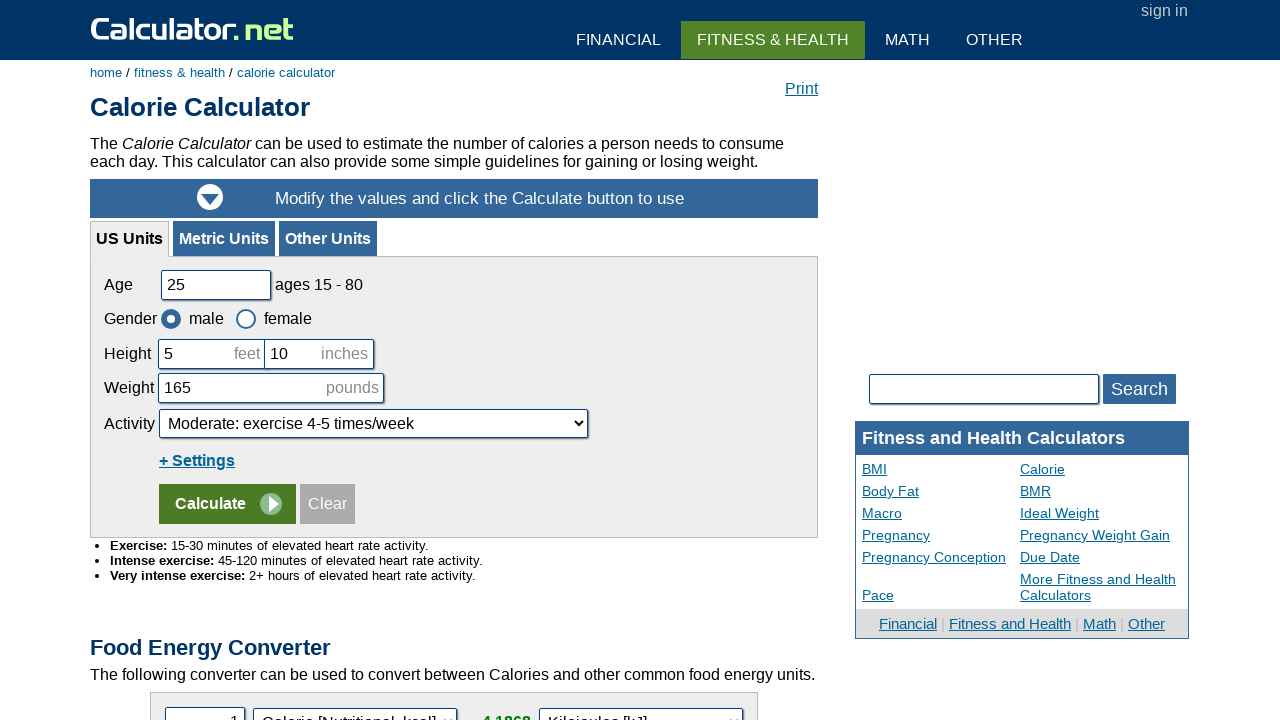

Waited 3 seconds for confirmation dialog handling to complete
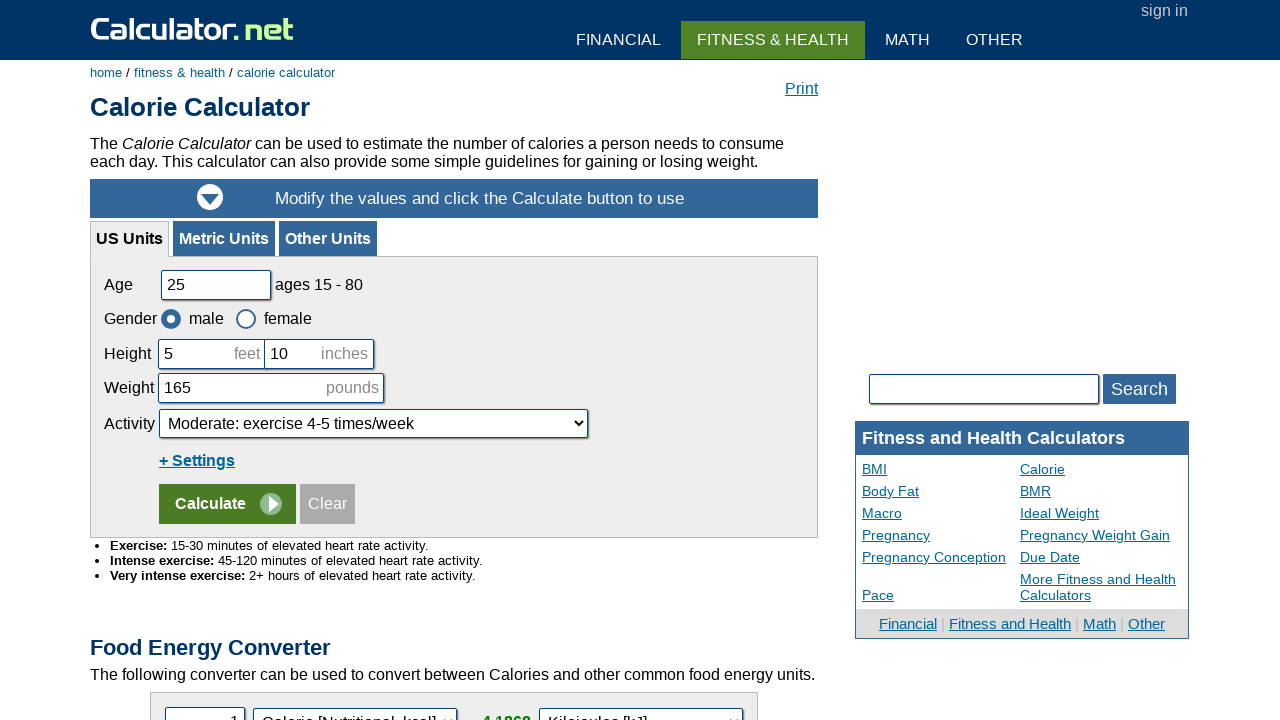

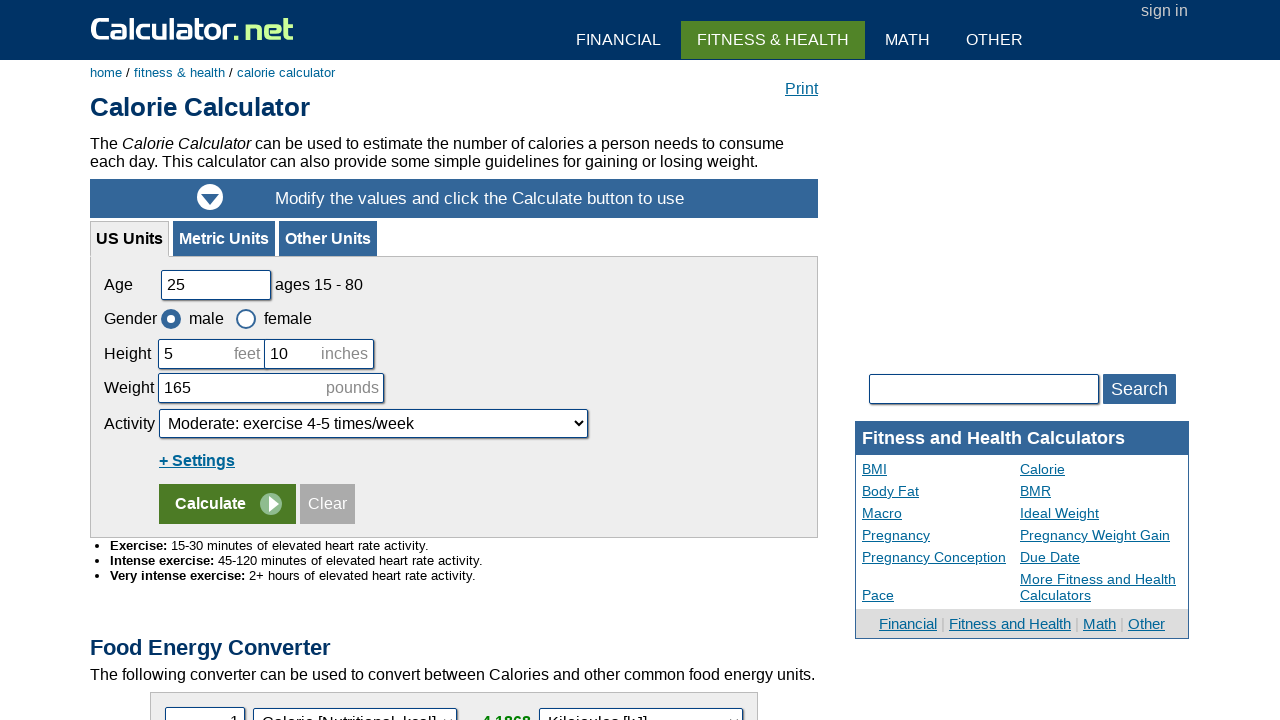